Tests horizontal slider manipulation by using arrow keys to move the slider left and right

Starting URL: http://the-internet.herokuapp.com/horizontal_slider

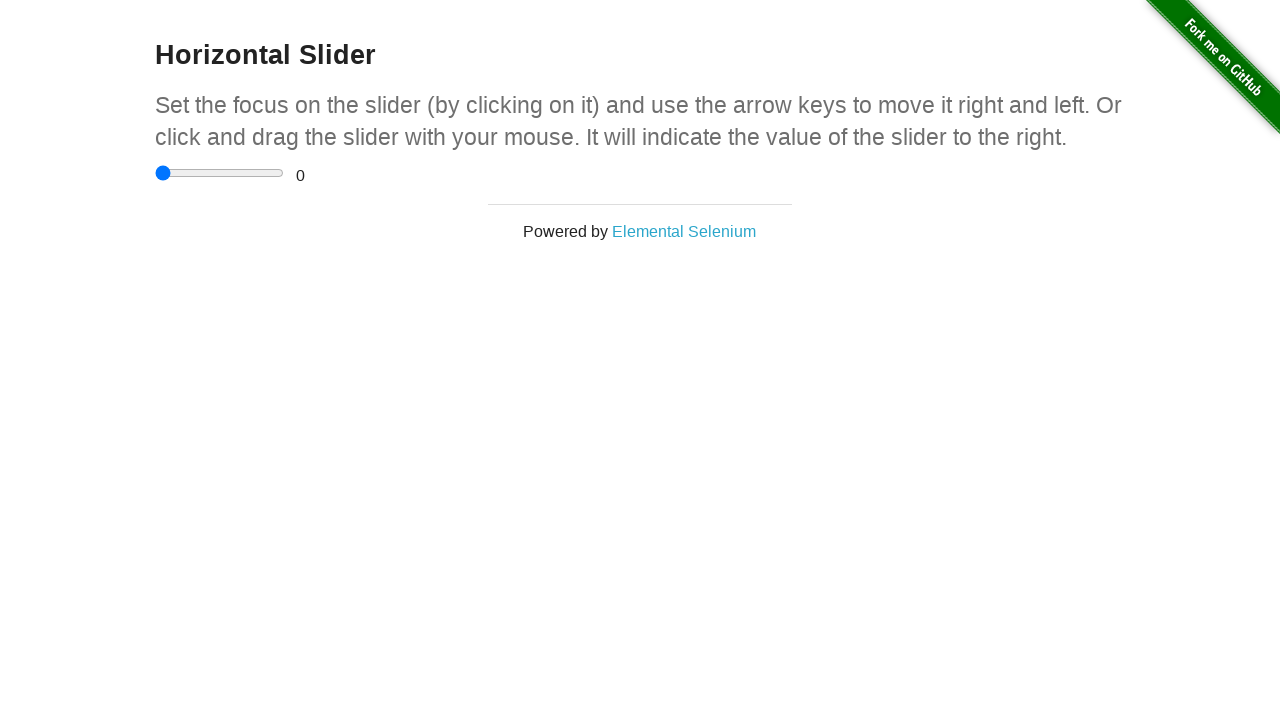

Navigated to horizontal slider test page
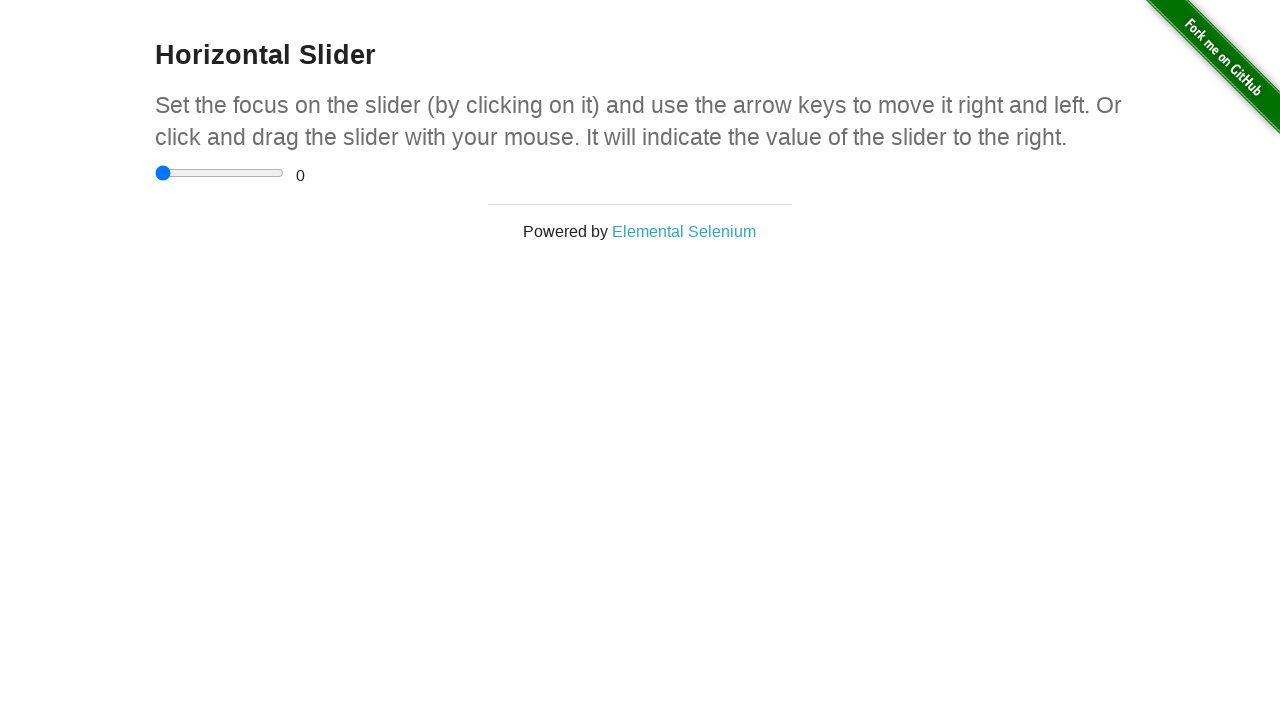

Focused on the horizontal slider element on .sliderContainer>input
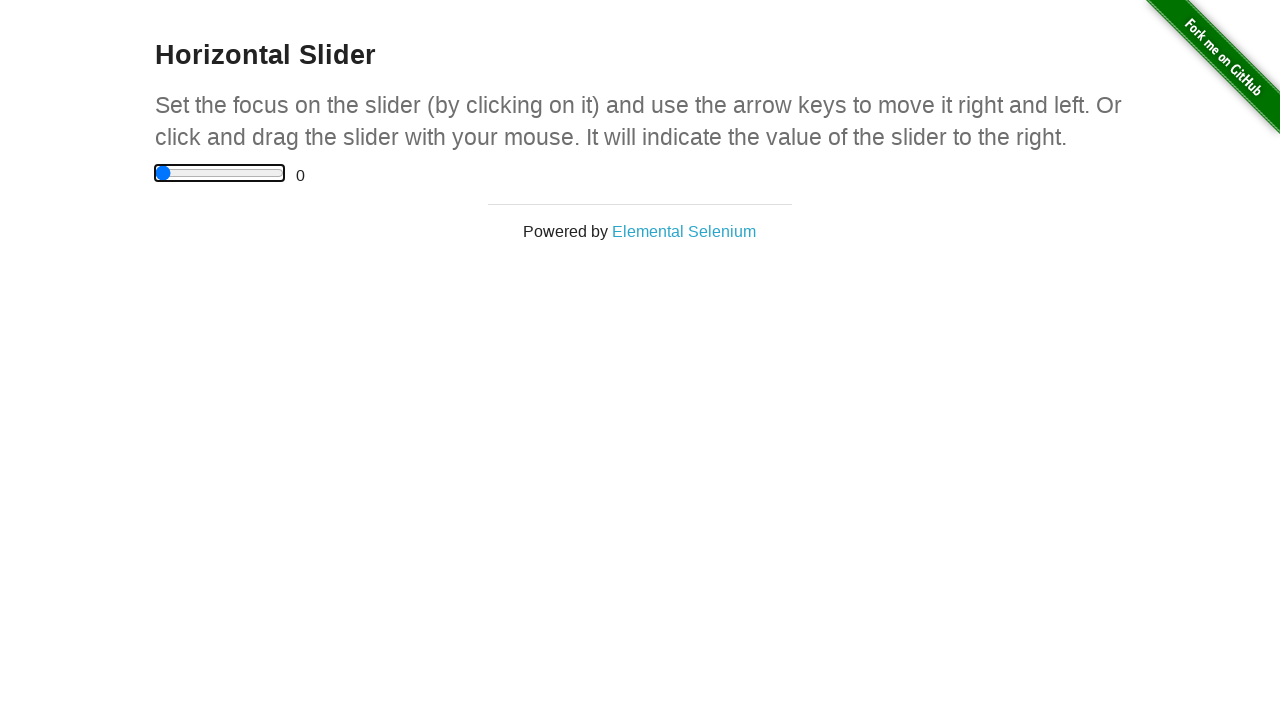

Pressed ArrowLeft to move slider left (iteration 1/5)
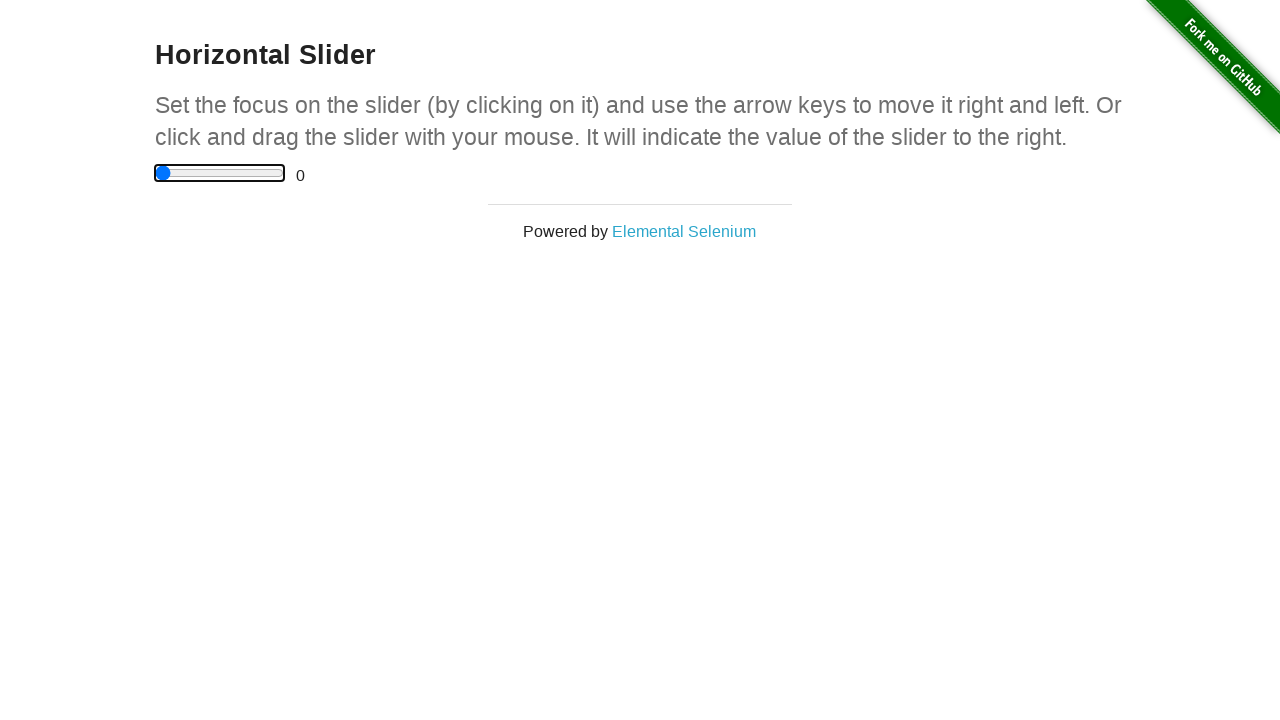

Pressed ArrowLeft to move slider left (iteration 2/5)
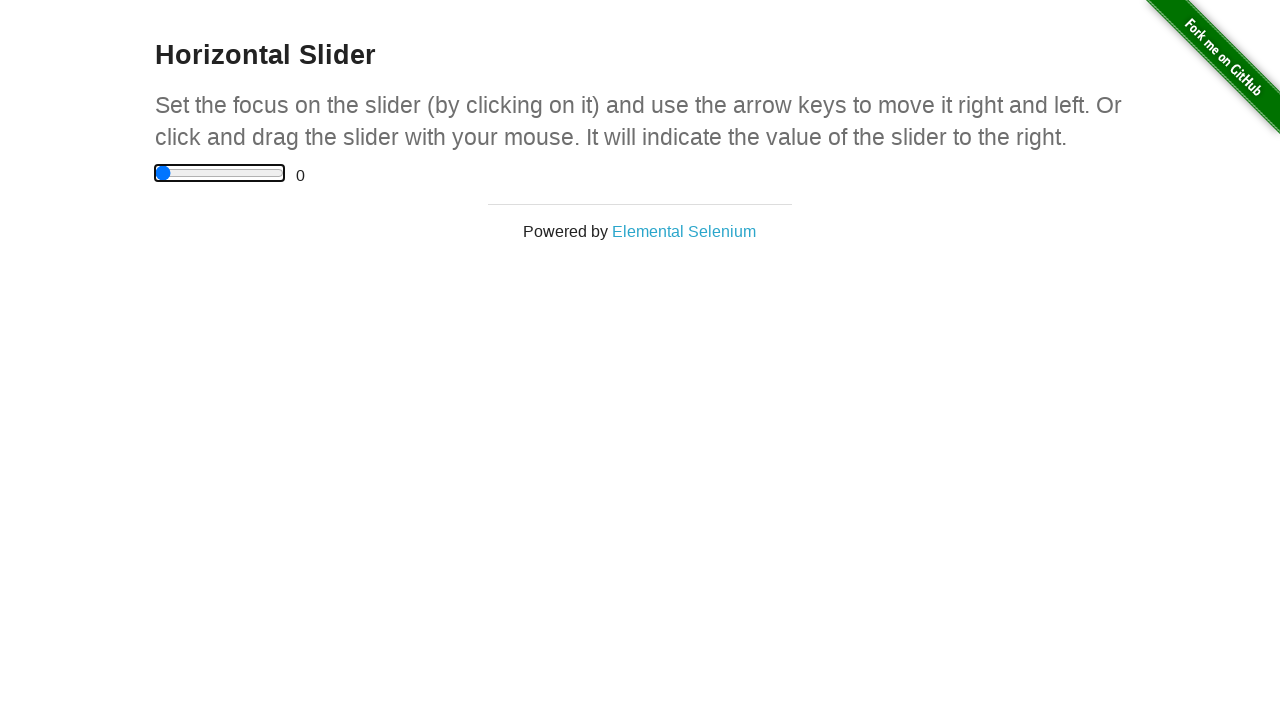

Pressed ArrowLeft to move slider left (iteration 3/5)
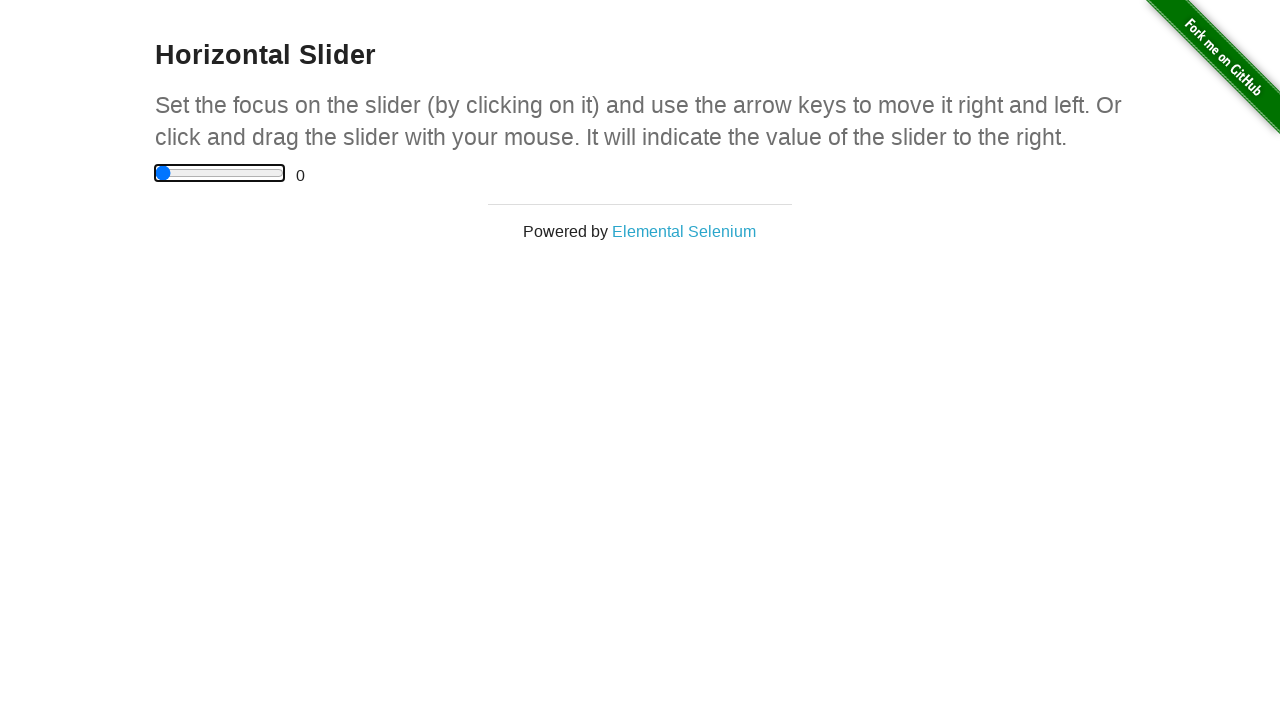

Pressed ArrowLeft to move slider left (iteration 4/5)
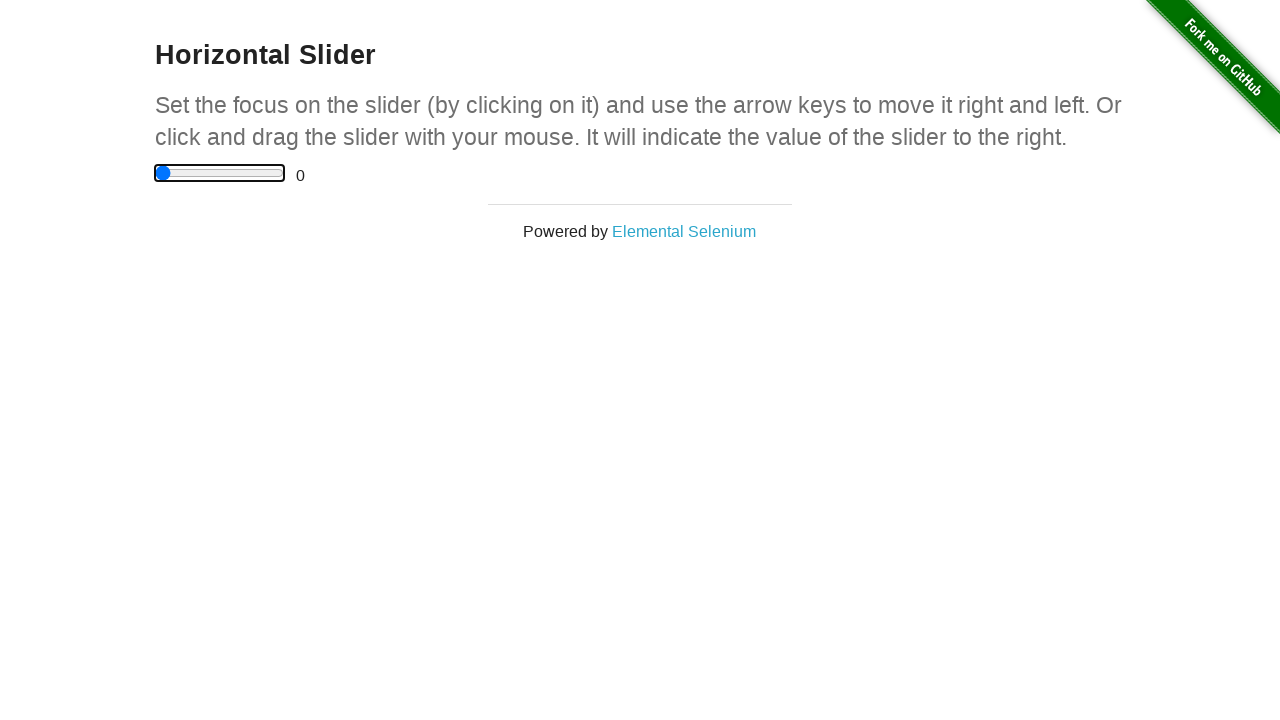

Pressed ArrowLeft to move slider left (iteration 5/5)
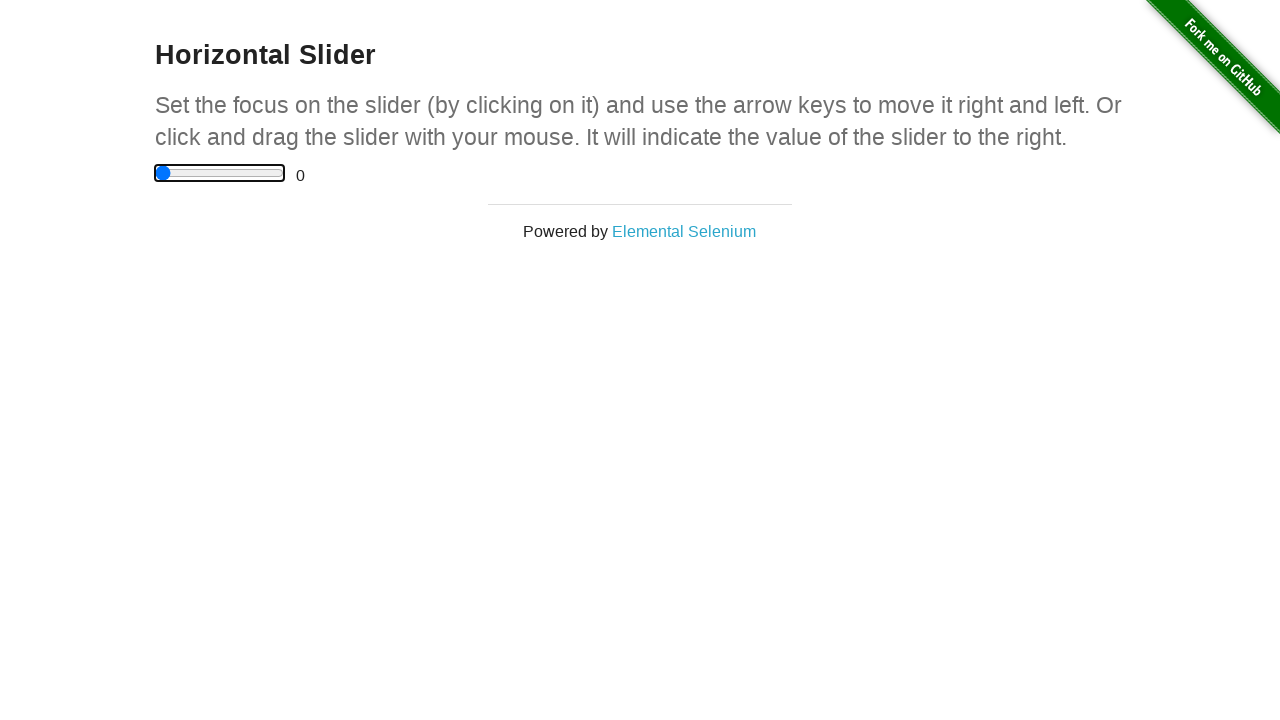

Pressed ArrowRight to move slider right (iteration 1/7)
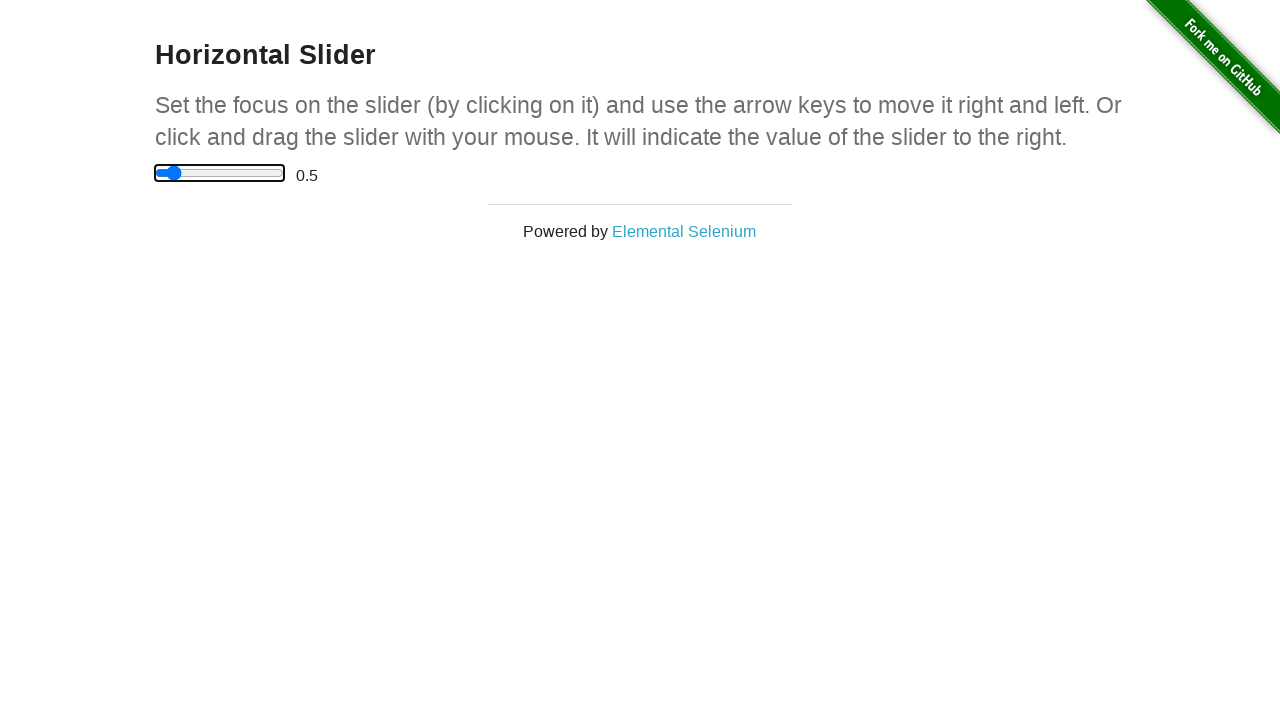

Pressed ArrowRight to move slider right (iteration 2/7)
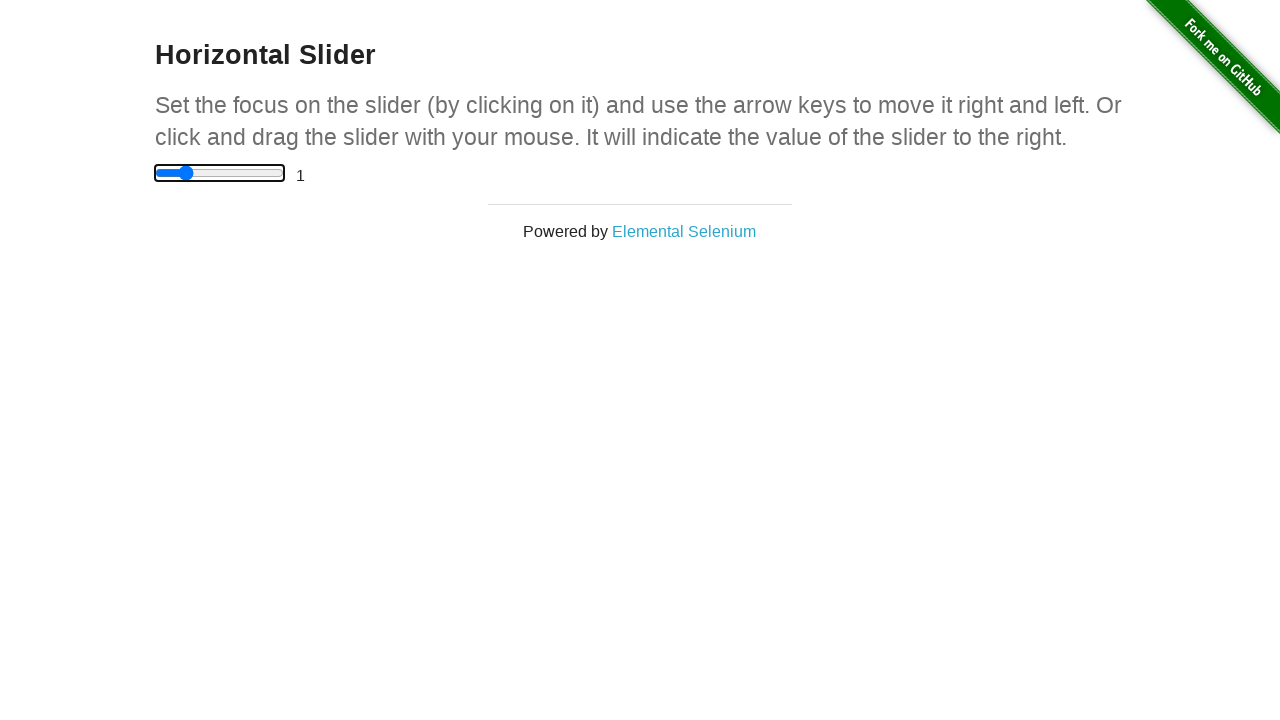

Pressed ArrowRight to move slider right (iteration 3/7)
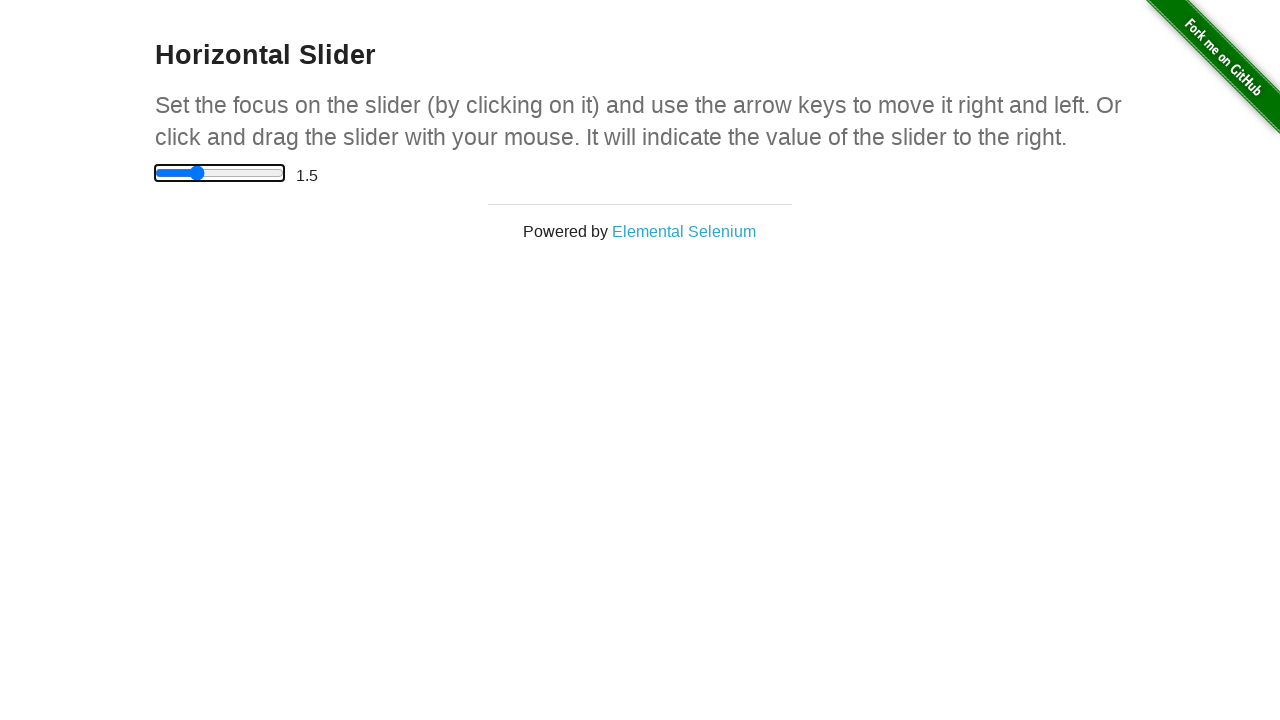

Pressed ArrowRight to move slider right (iteration 4/7)
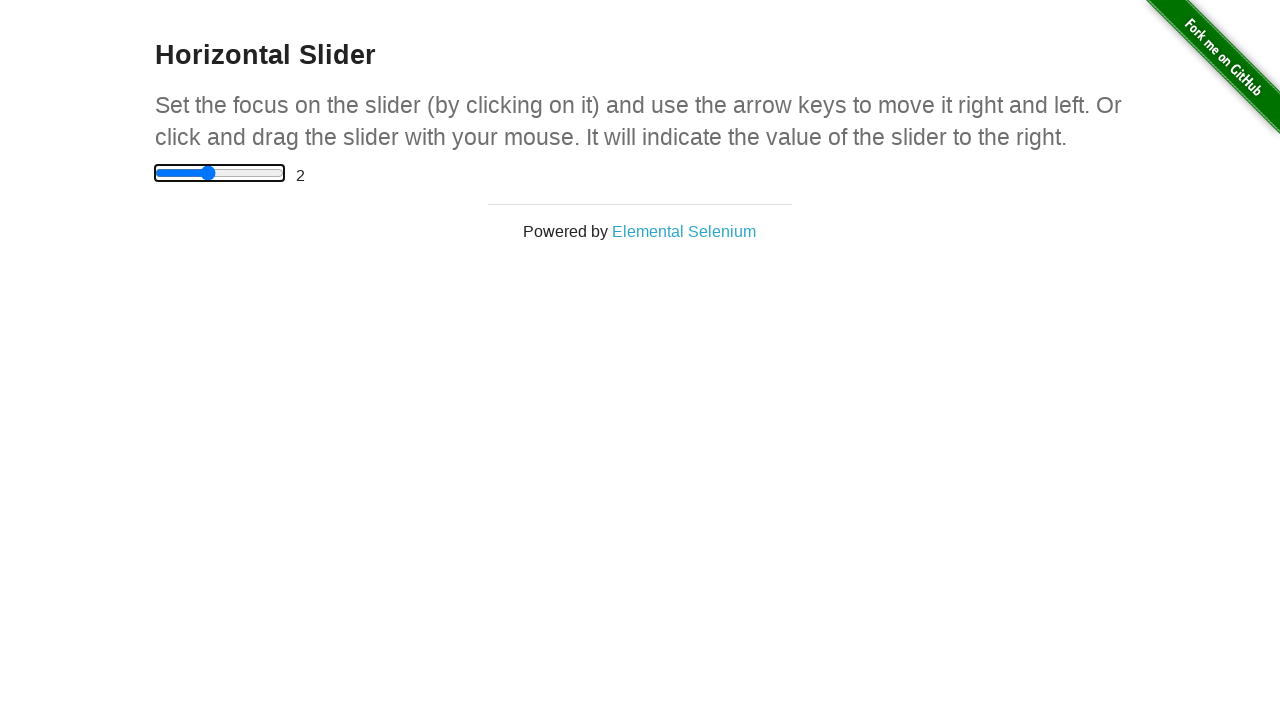

Pressed ArrowRight to move slider right (iteration 5/7)
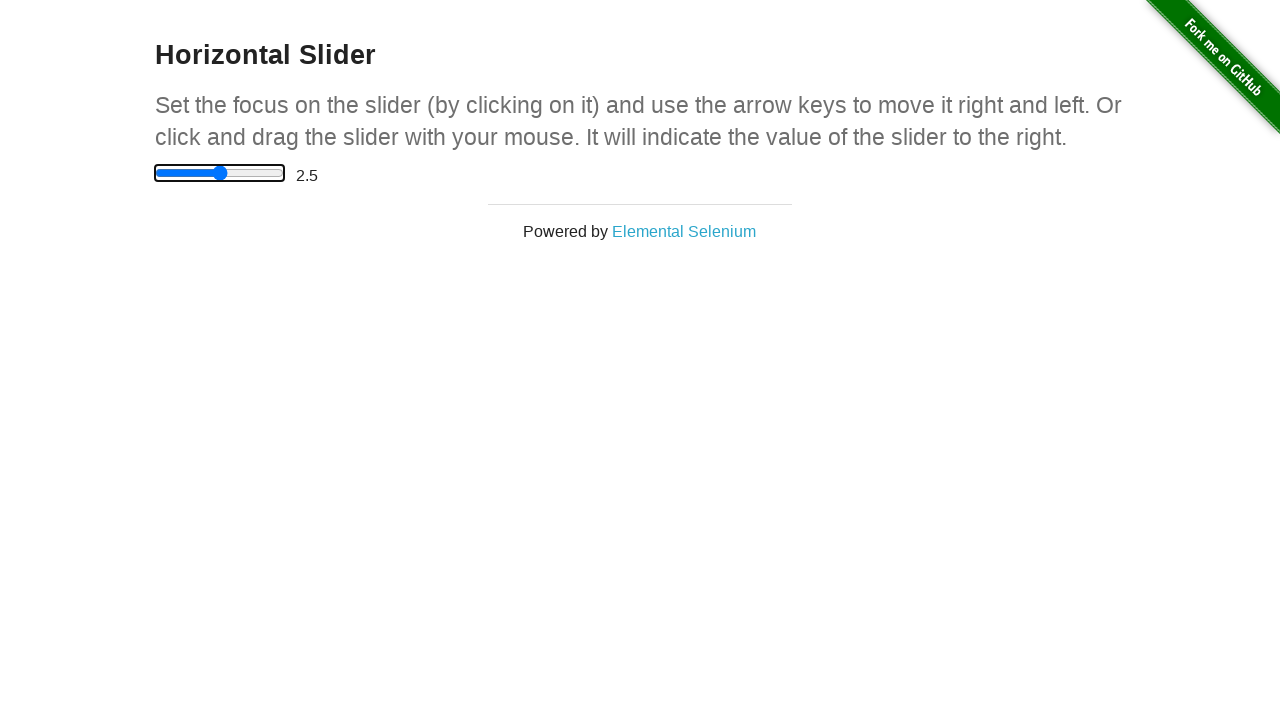

Pressed ArrowRight to move slider right (iteration 6/7)
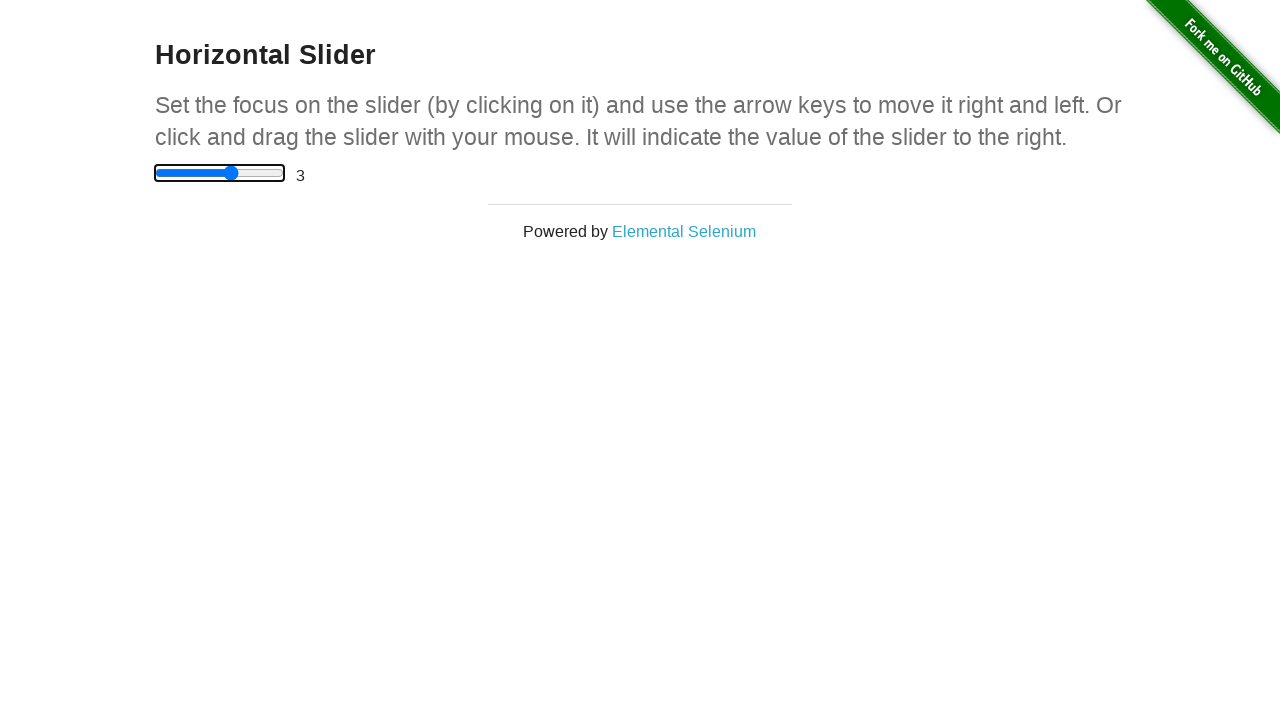

Pressed ArrowRight to move slider right (iteration 7/7)
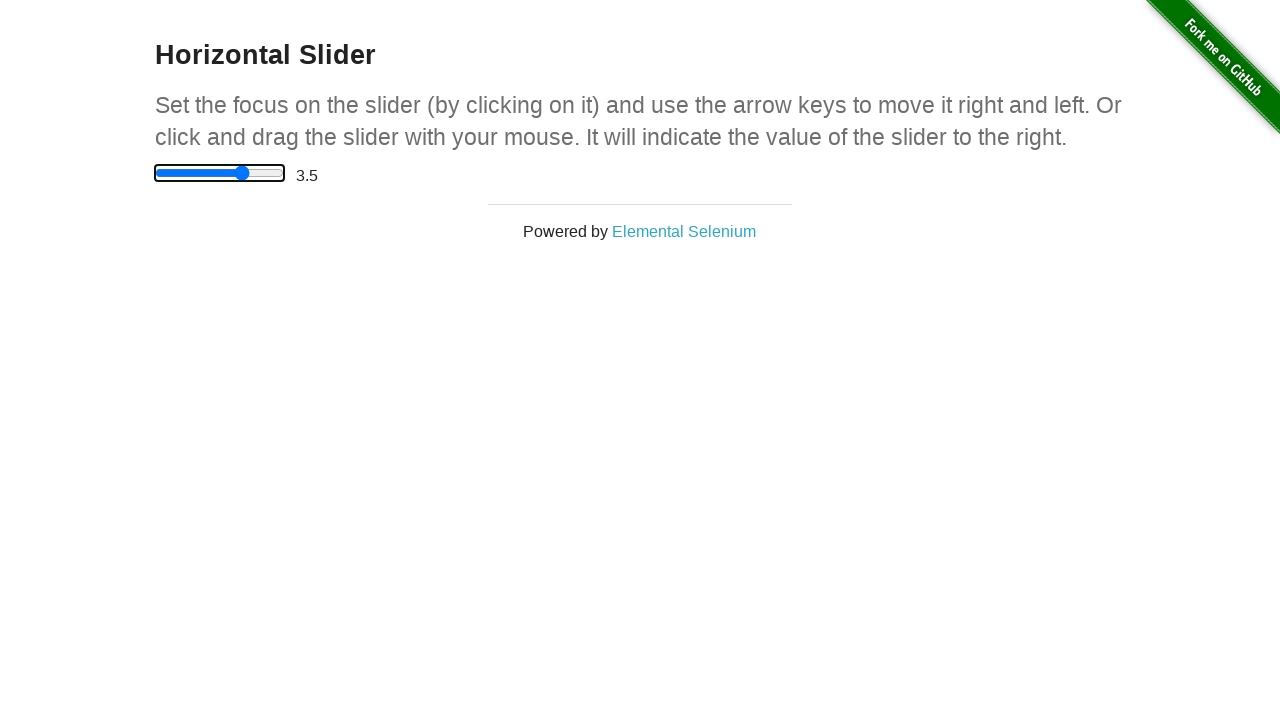

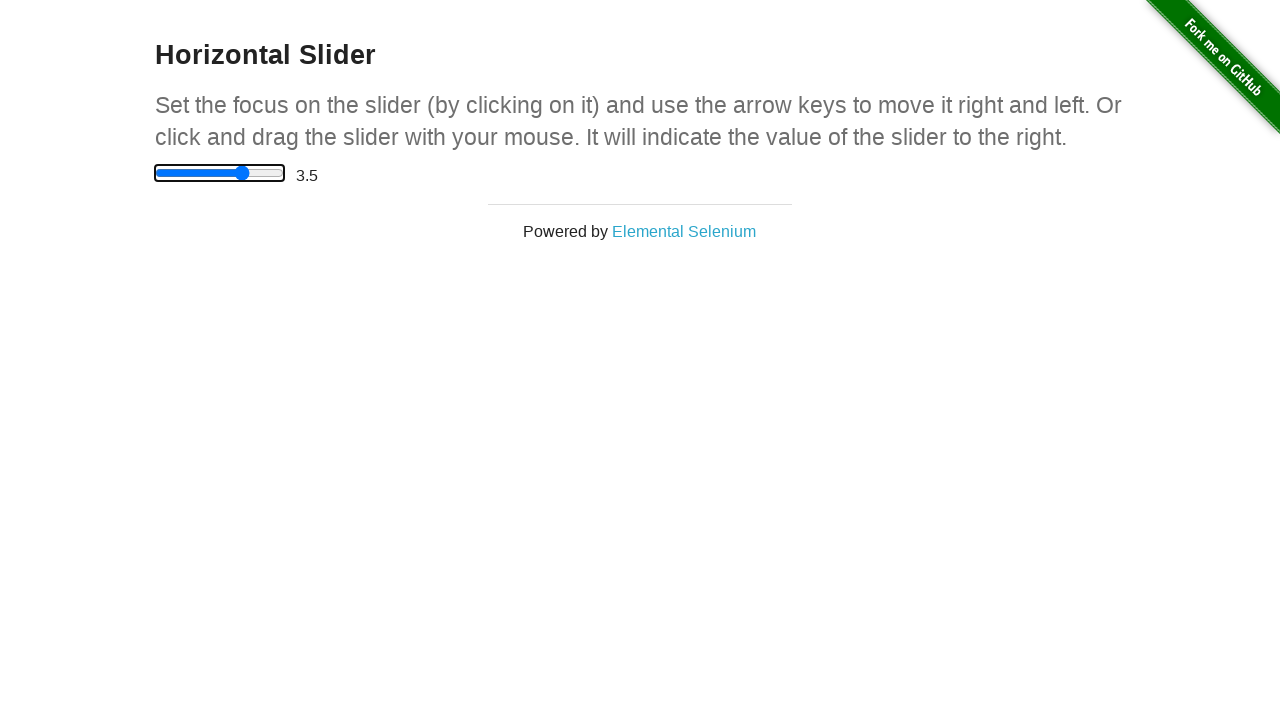